Tests navigation by clicking a link to a basic test page and then filling a first name input field with a value

Starting URL: https://testeroprogramowania.github.io/selenium/

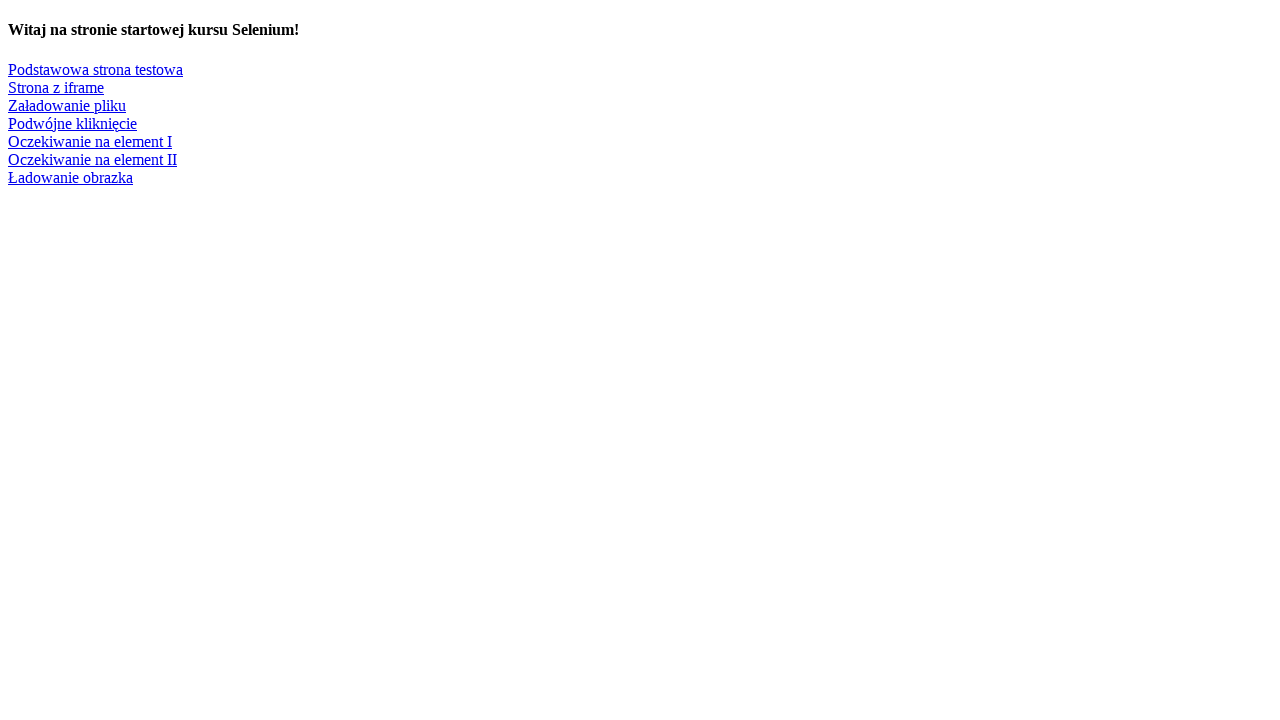

Clicked link to basic test page (Podstawowa strona testowa) at (96, 69) on text=Podstawowa strona testowa
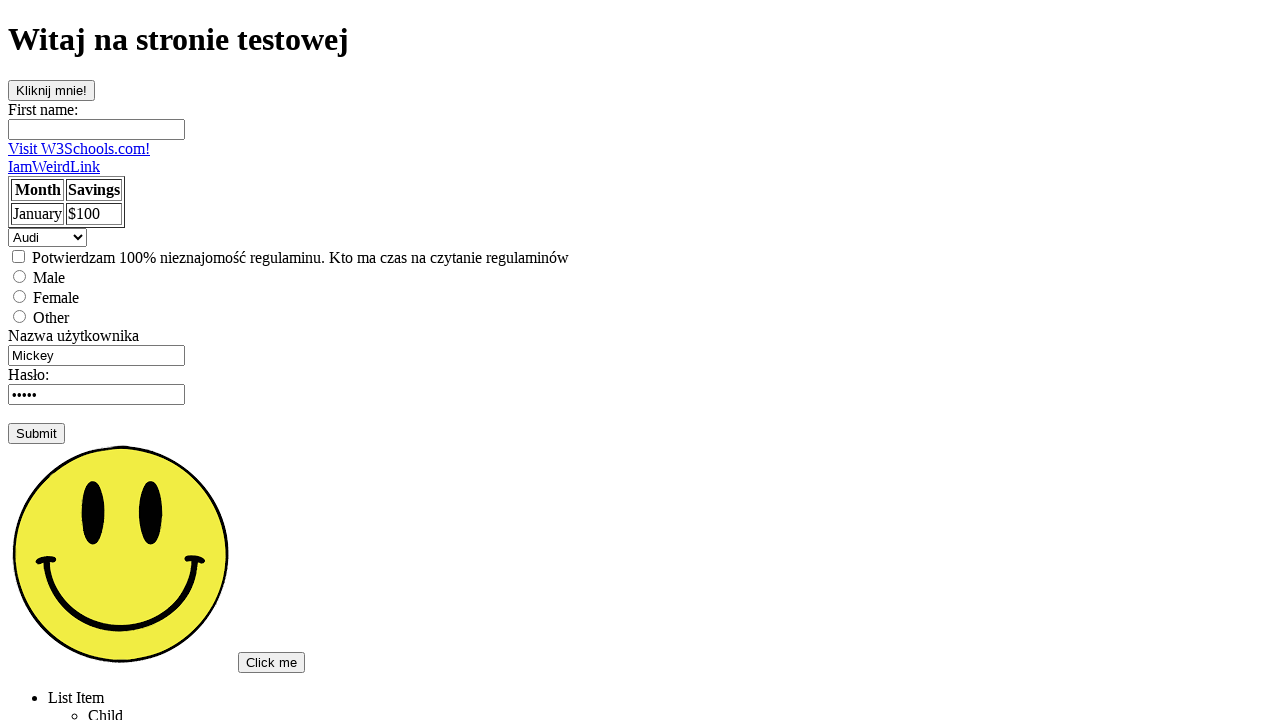

First name input field loaded
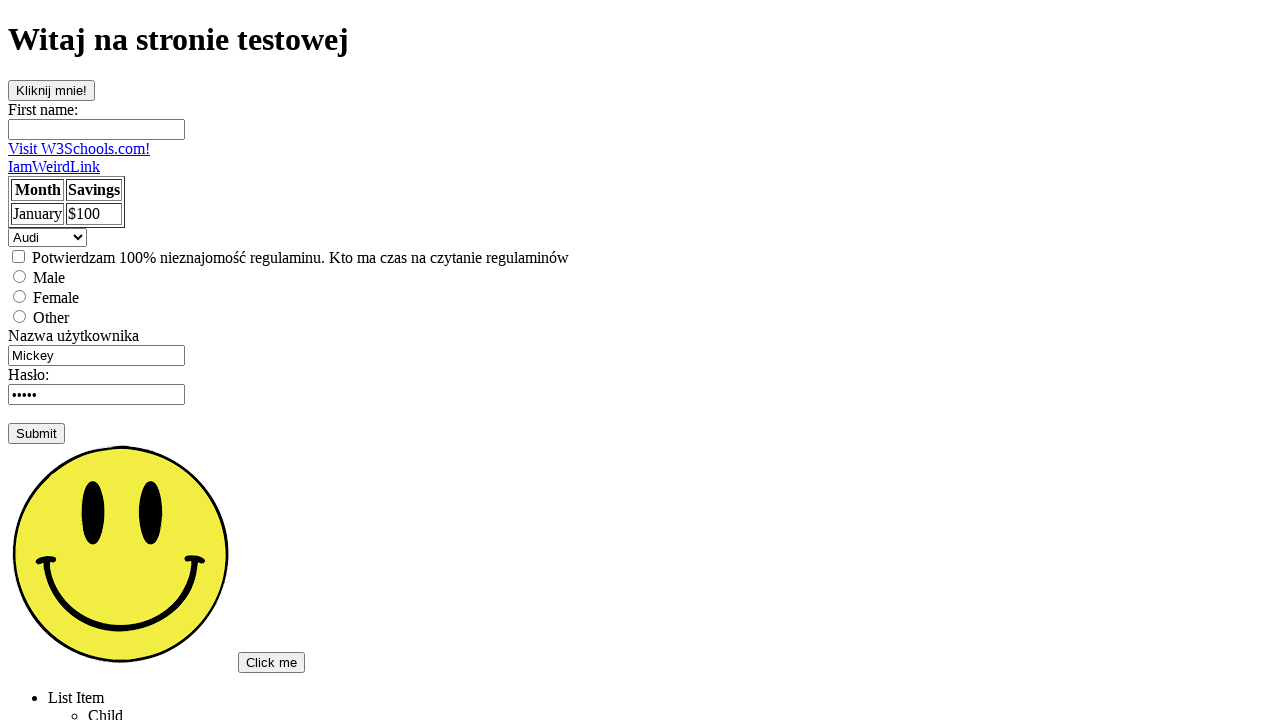

Filled first name input field with 'Kasia' on input[name='fname']
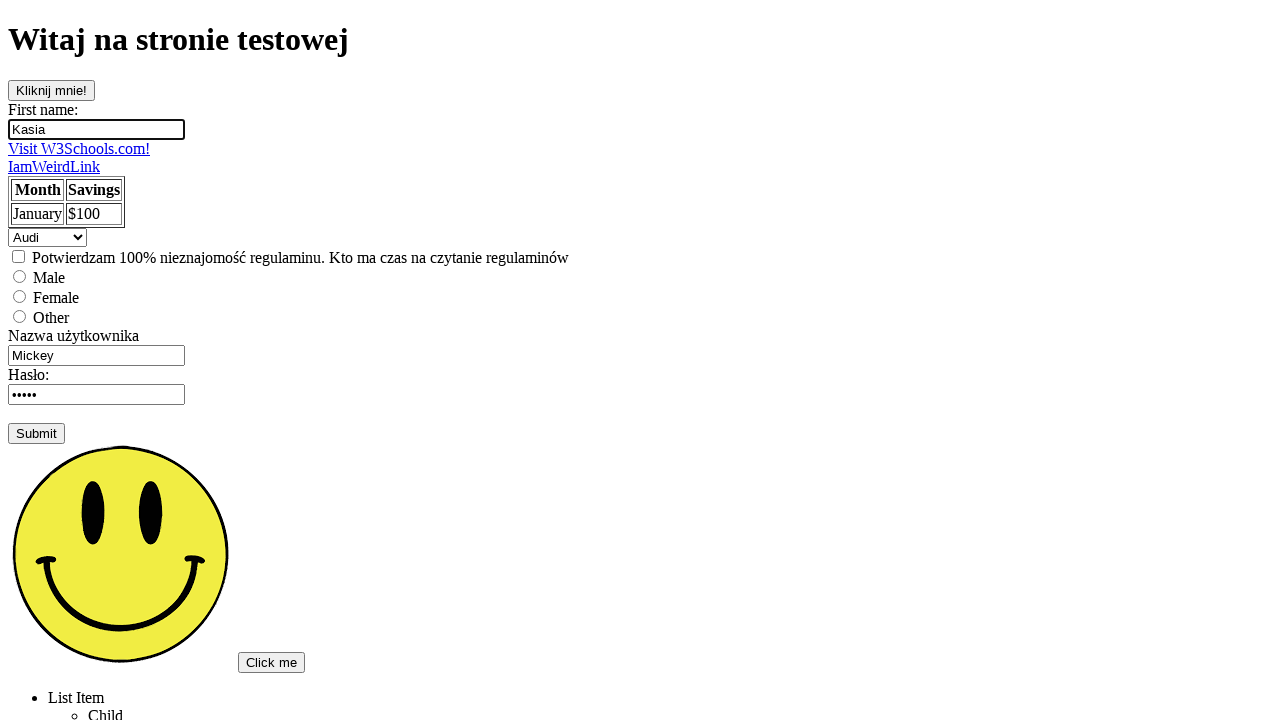

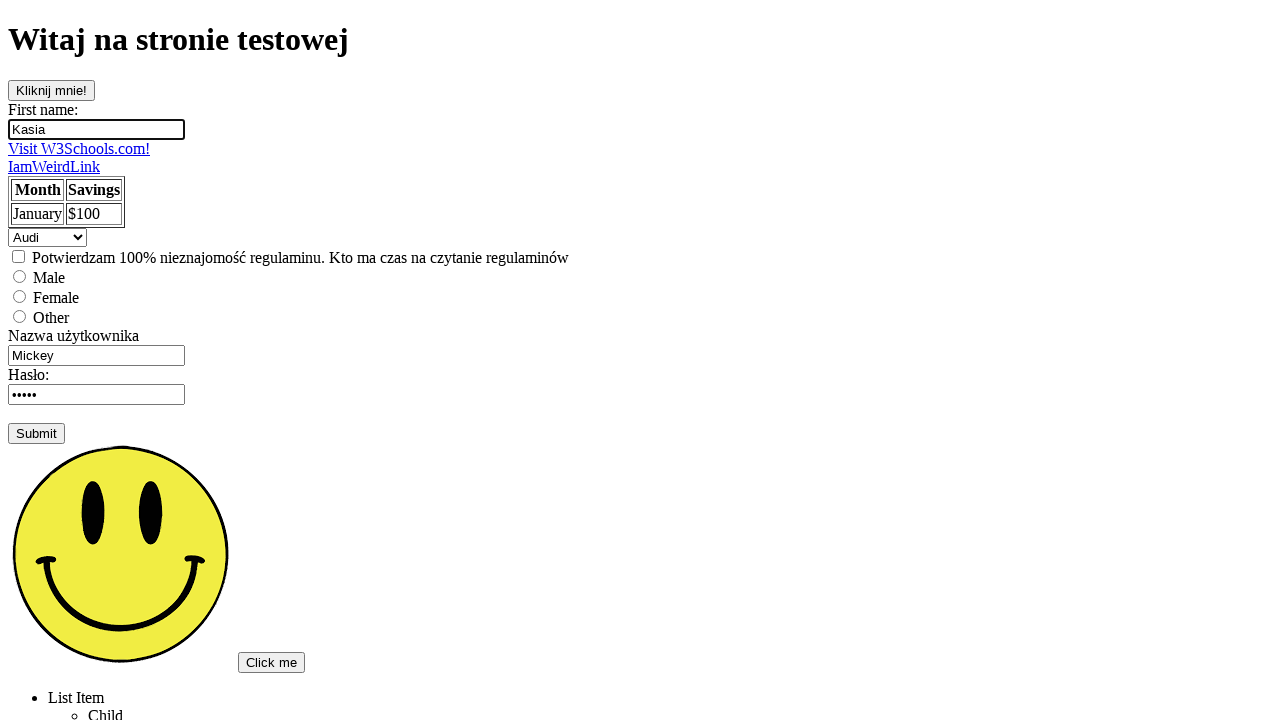